Tests navigation to Company submenu by hovering over Company header and clicking About Us link, then verifying URL and navigating back

Starting URL: https://www.girikon.com/

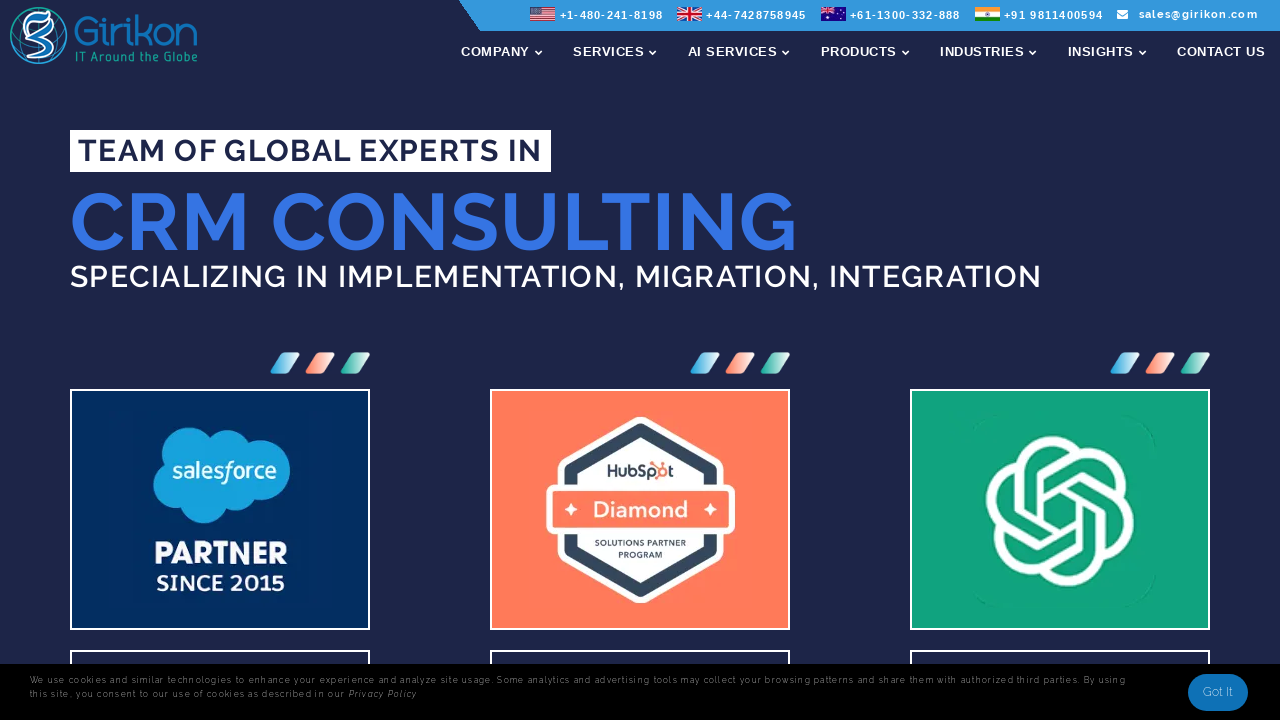

Hovered over Company header menu item at (495, 52) on span[data-hover="Company"] >> internal:has-text="Company"i >> nth=-1
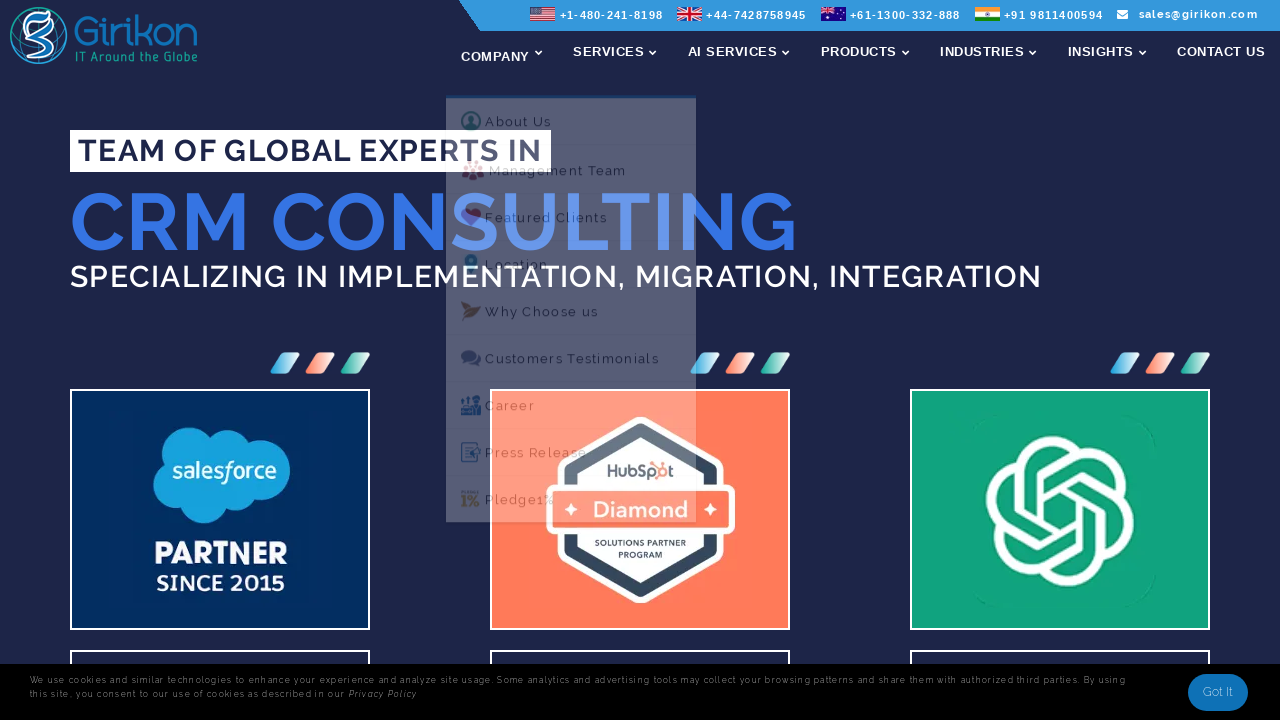

Scrolled About Us link into view
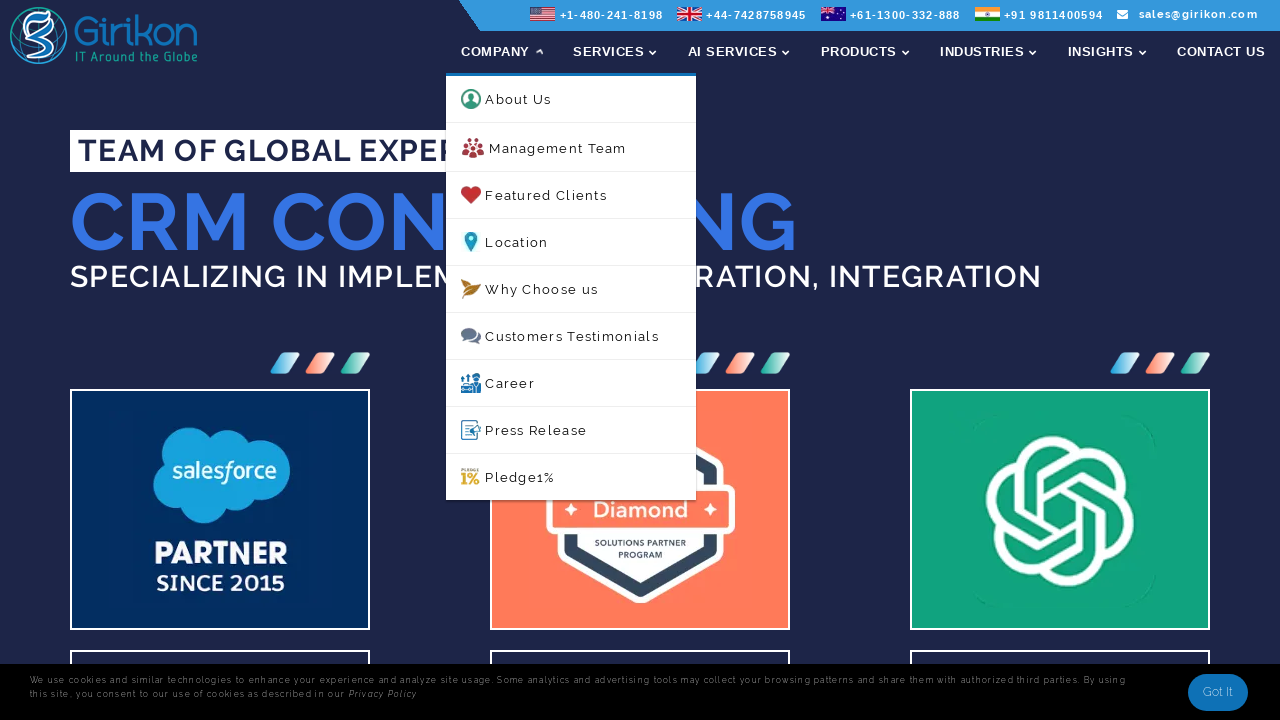

Clicked About Us link in Company submenu at (571, 99) on span[data-hover="Company"] >> internal:has-text="Company"i >> nth=-1 >> xpath=an
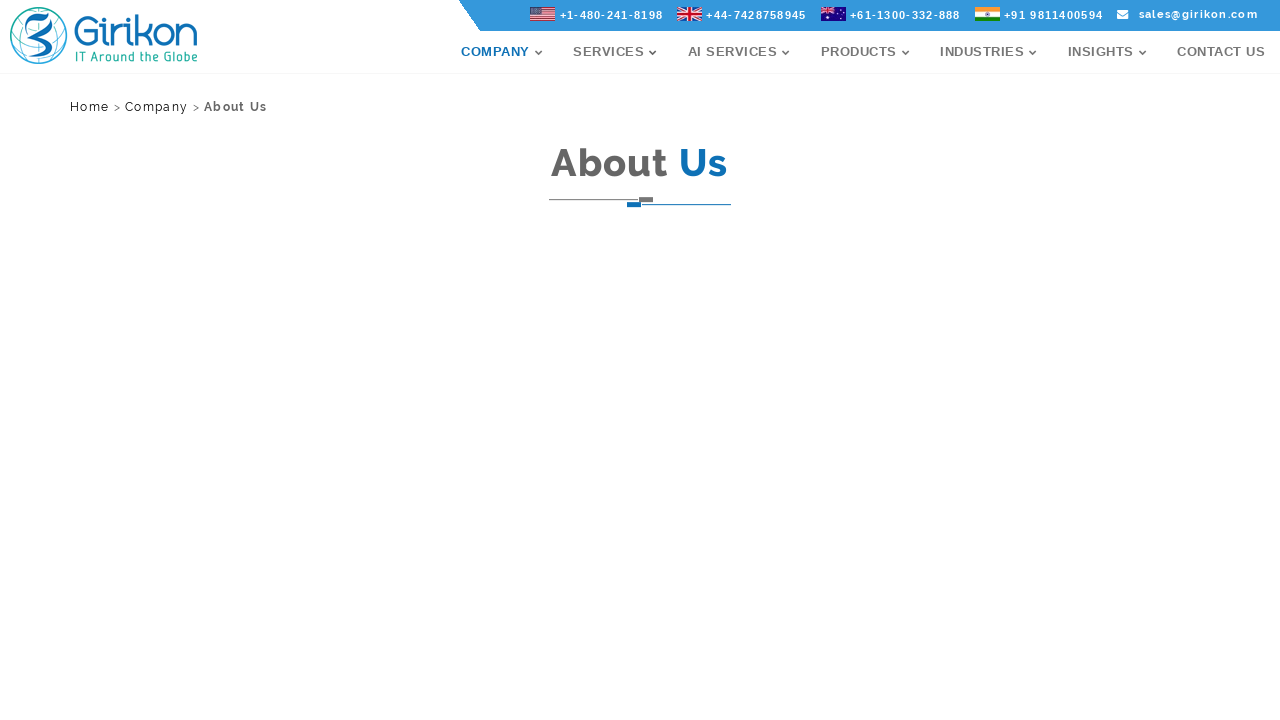

Navigated to About Us page (URL verified)
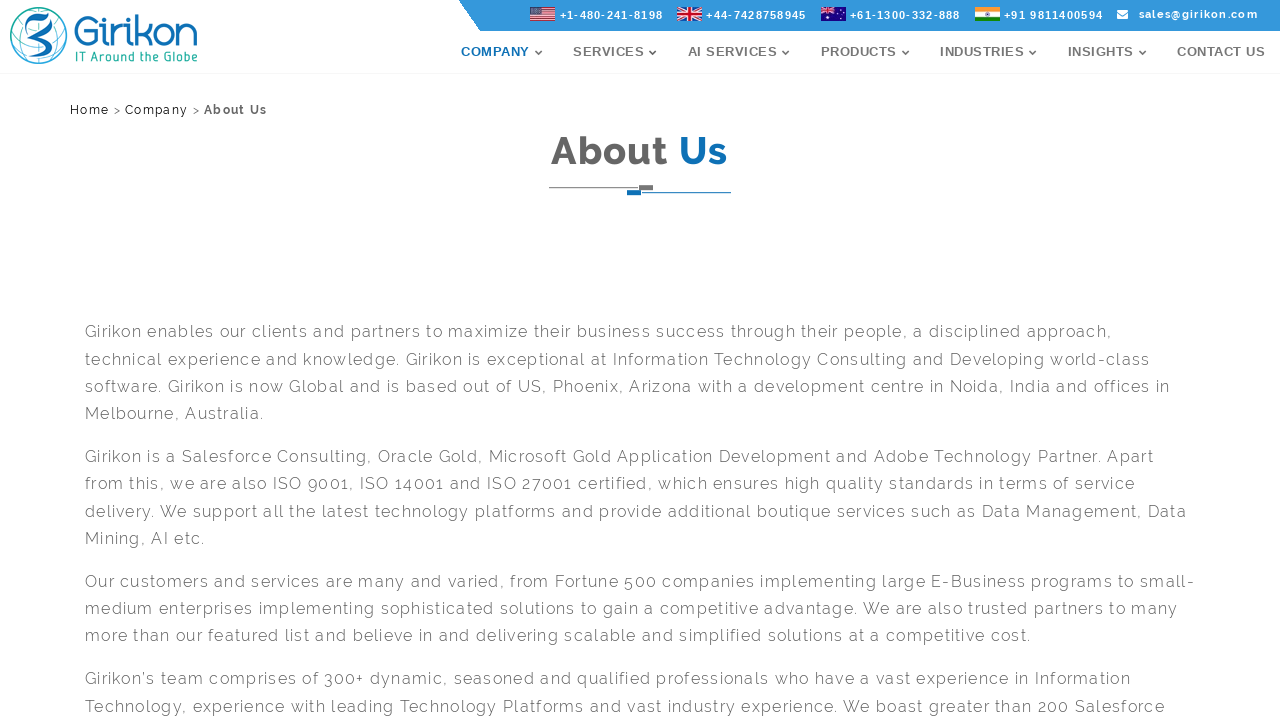

Navigated back to previous page
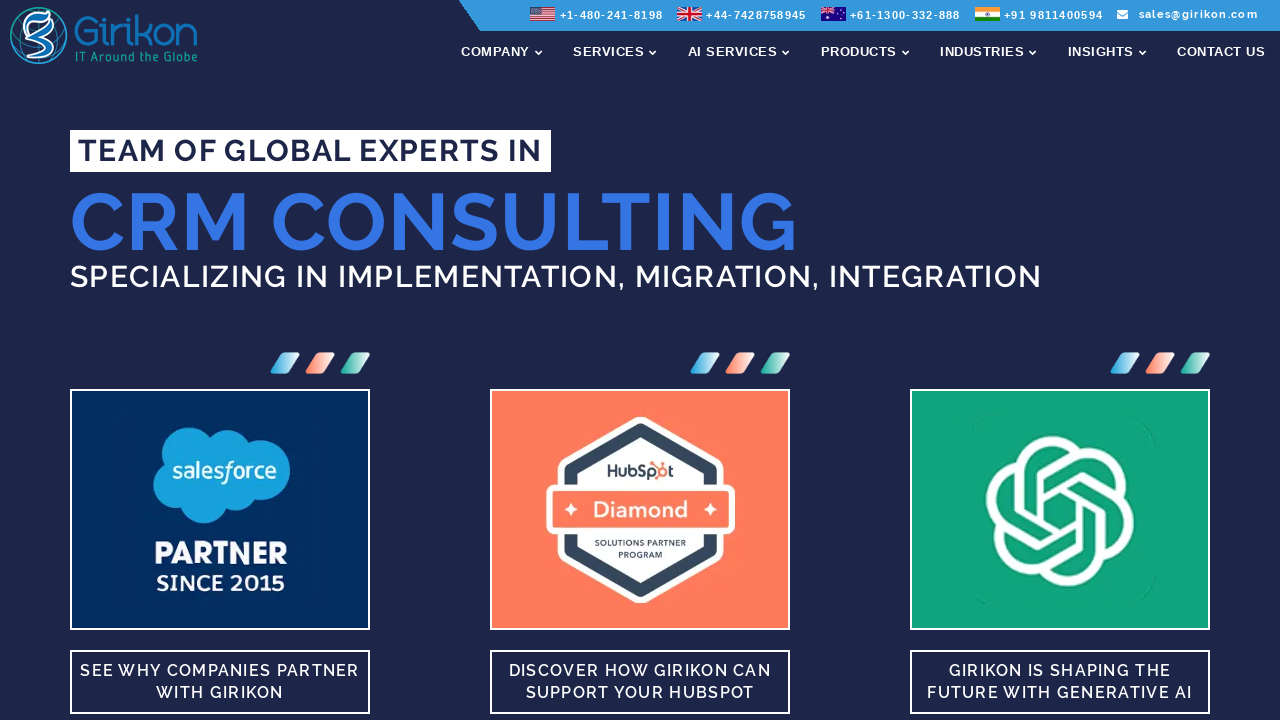

Returned to homepage (URL verified)
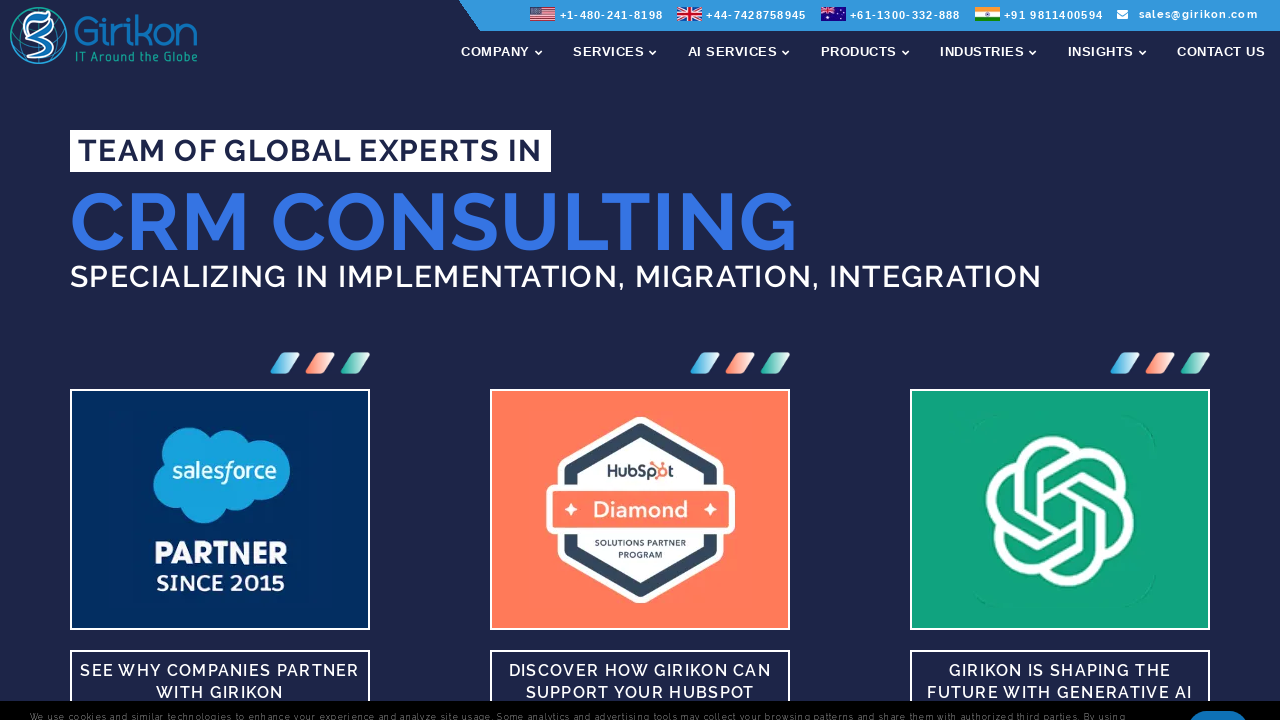

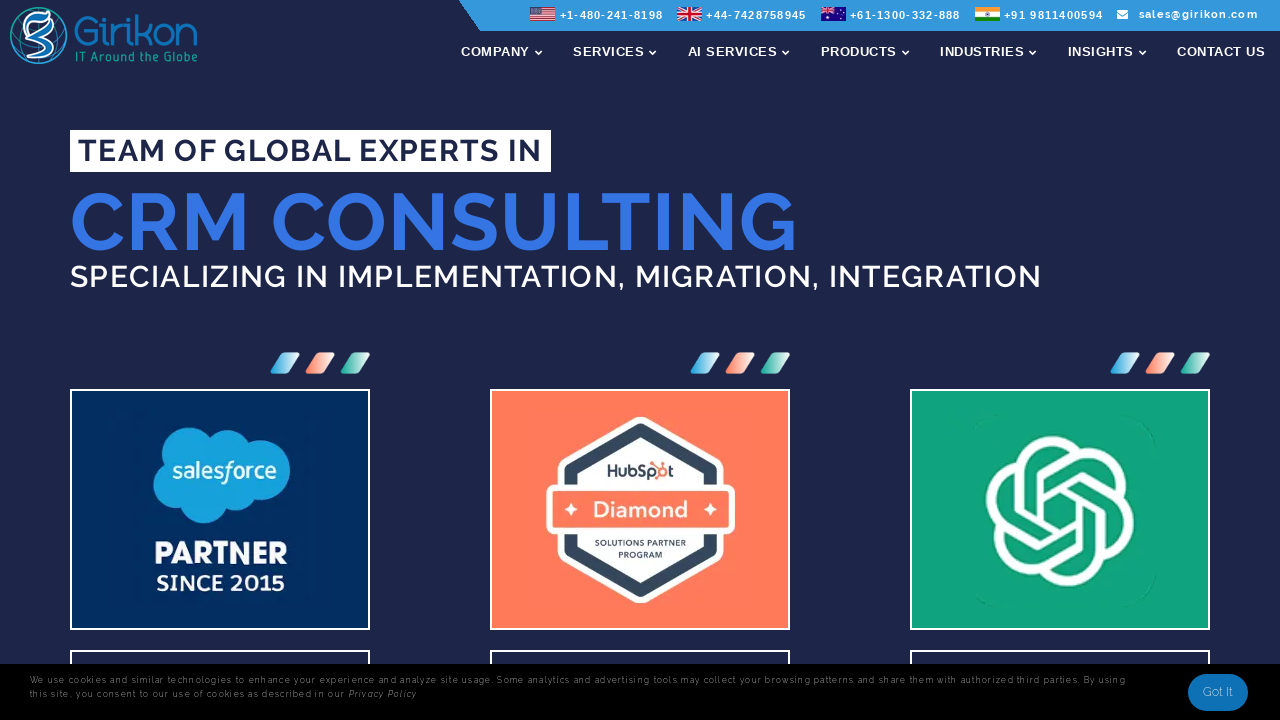